Tests handling of JavaScript alert dialog by clicking the alert button and accepting the dialog

Starting URL: https://the-internet.herokuapp.com/javascript_alerts

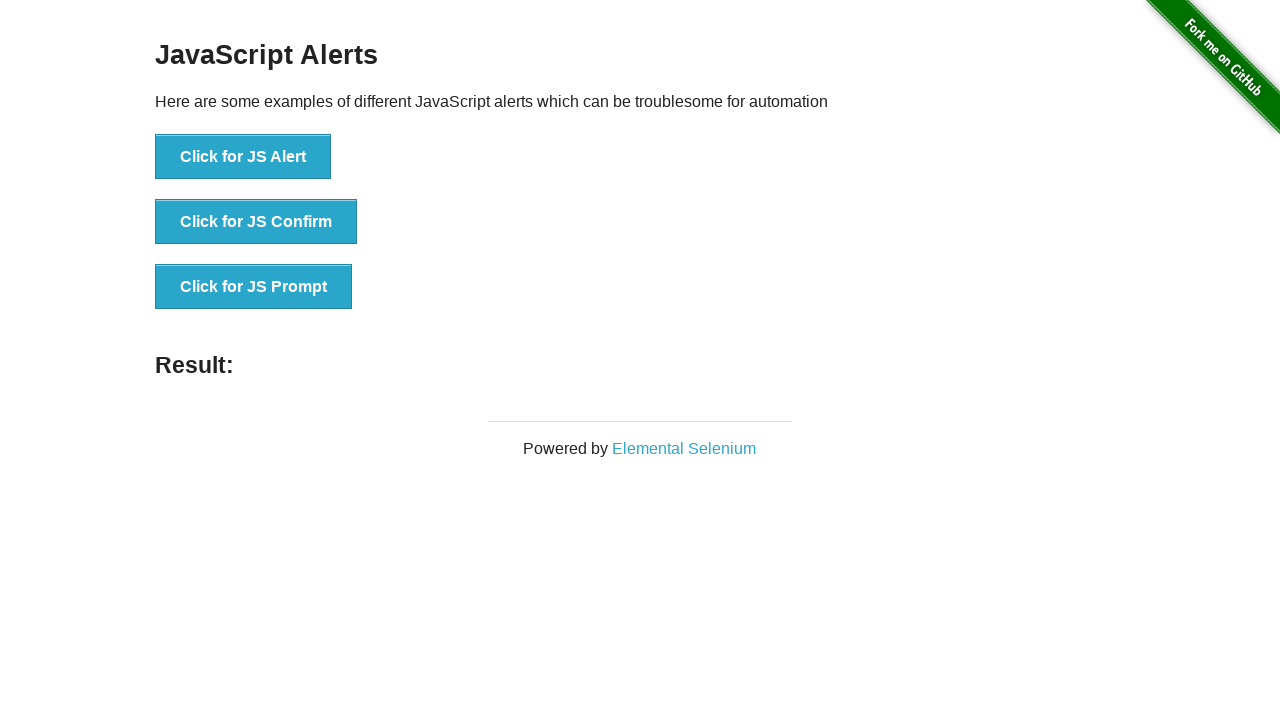

Set up dialog handler to accept alerts
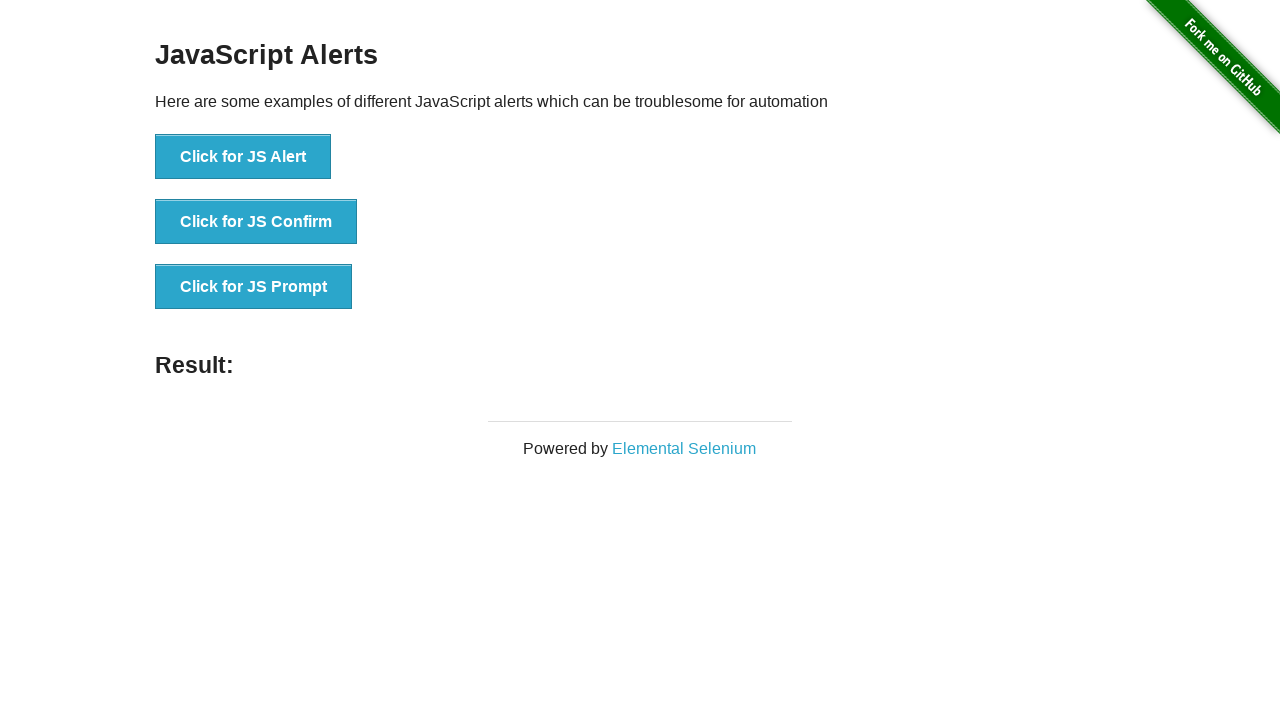

Clicked button to trigger JavaScript alert dialog at (243, 157) on xpath=//button[text()='Click for JS Alert']
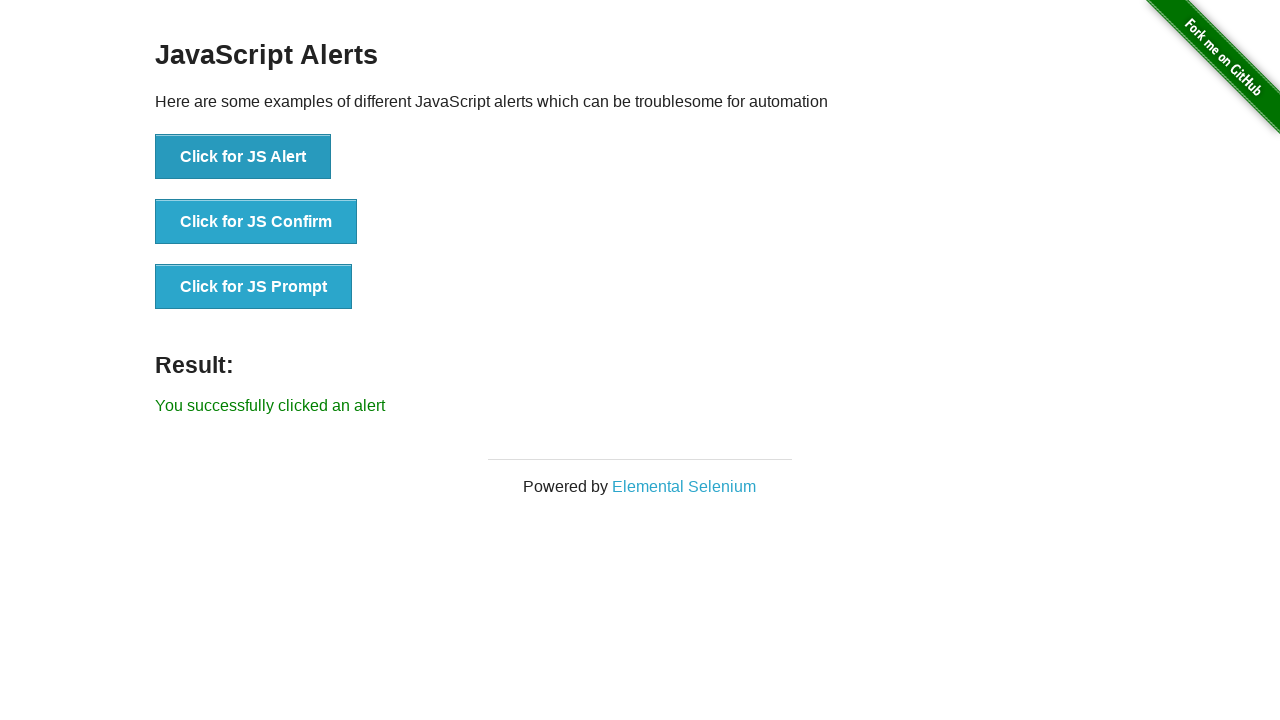

Alert result element appeared on page
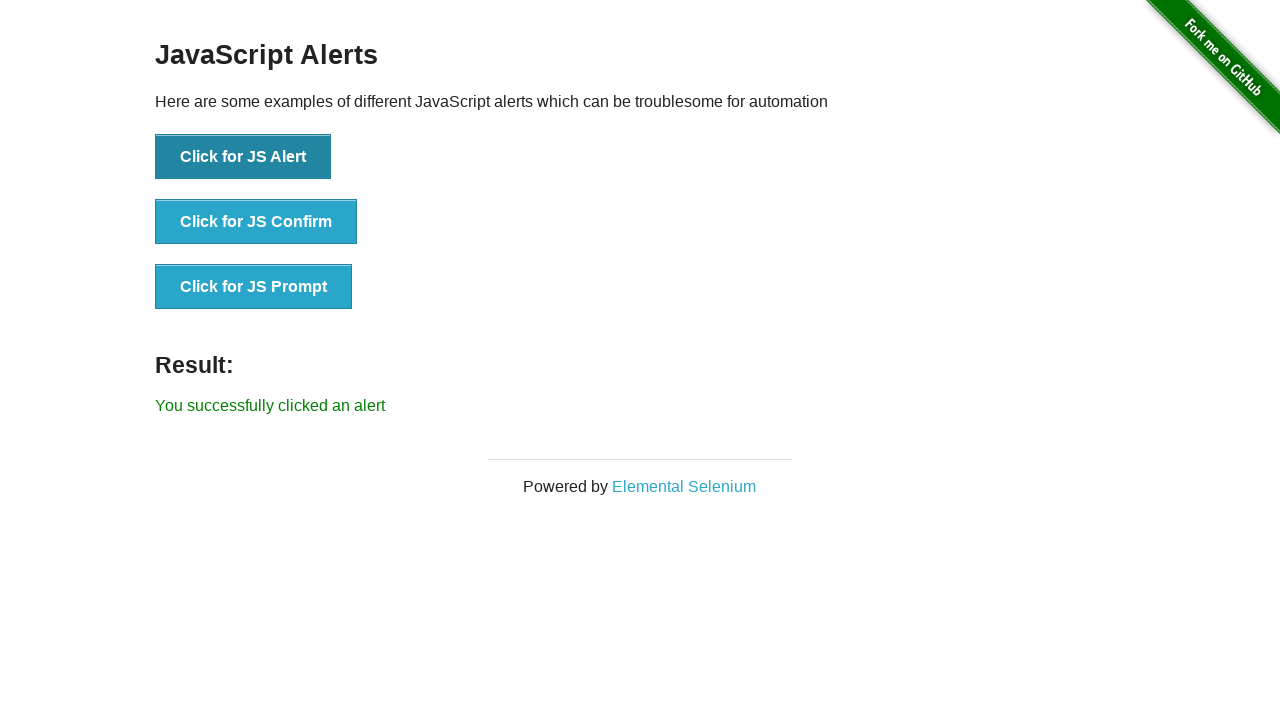

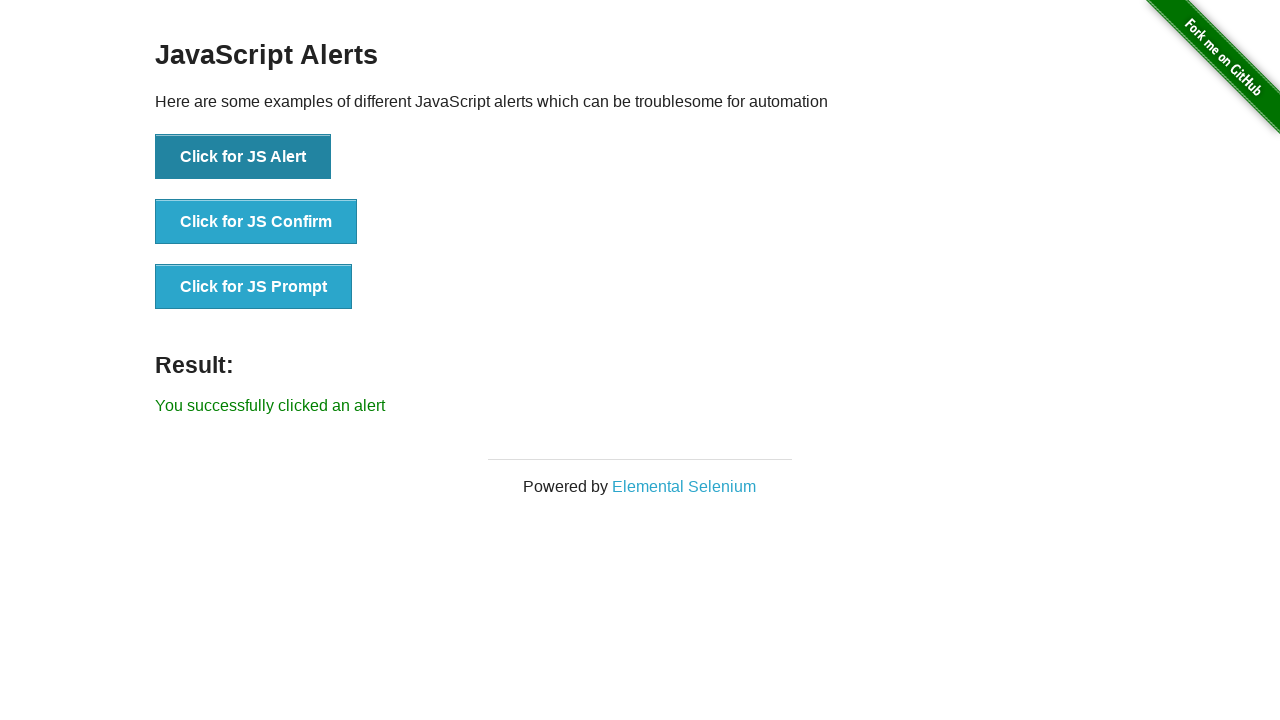